Navigates to a bus schedule page for route 11 eastbound at stop 2269 and waits for the page content to load

Starting URL: https://myride.ometro.com/Schedule?stopCode=2269&routeNumber=11&directionName=EAST

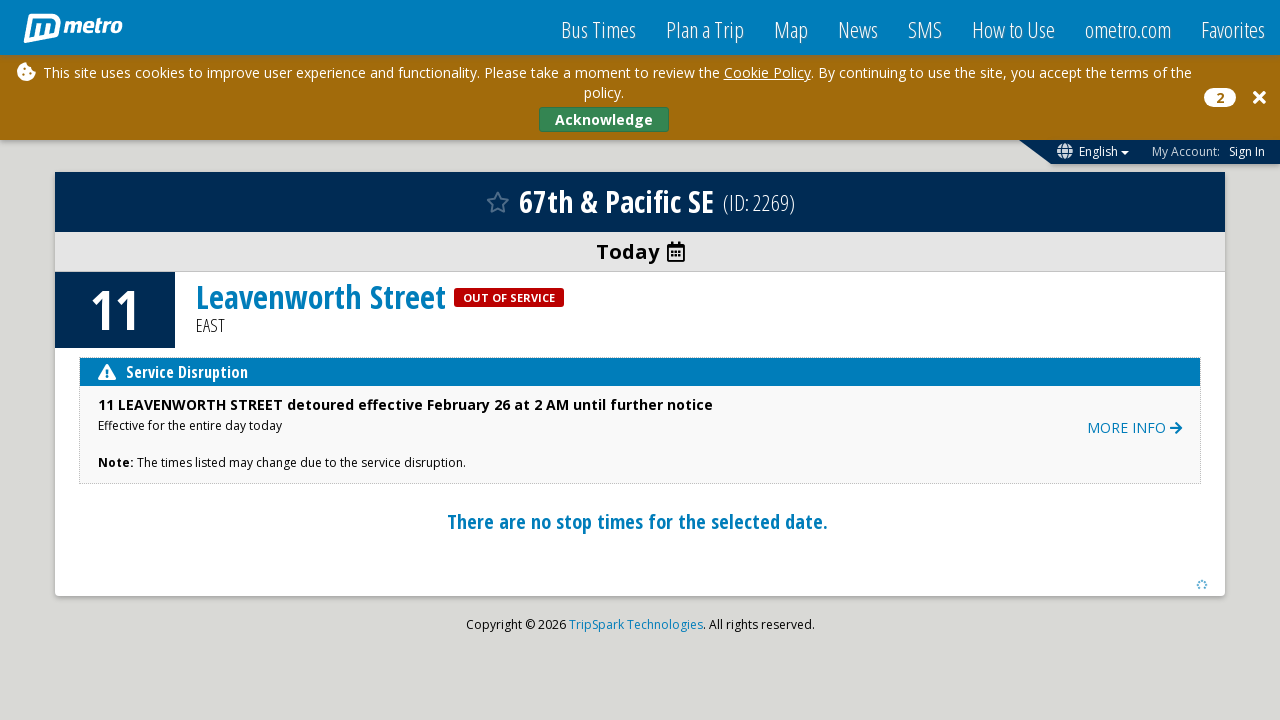

Navigated to bus schedule page for route 11 eastbound at stop 2269
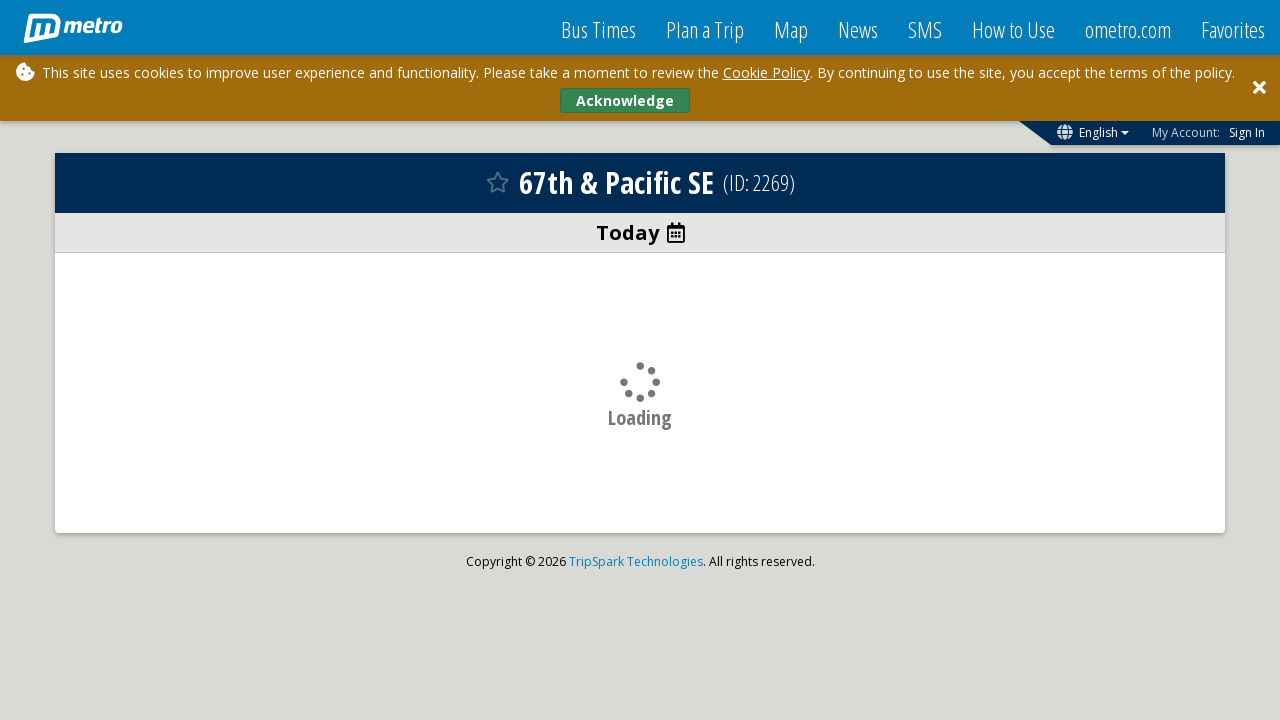

Page body element became visible
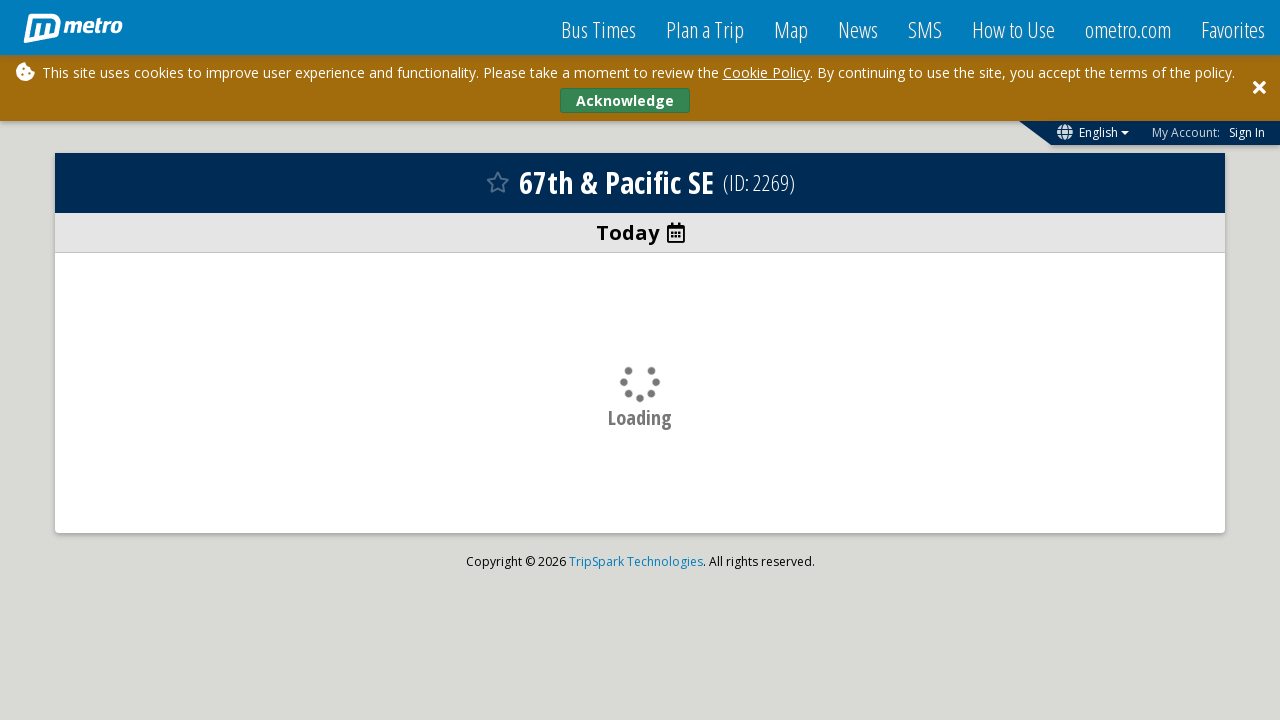

Page content finished loading (DOM content loaded)
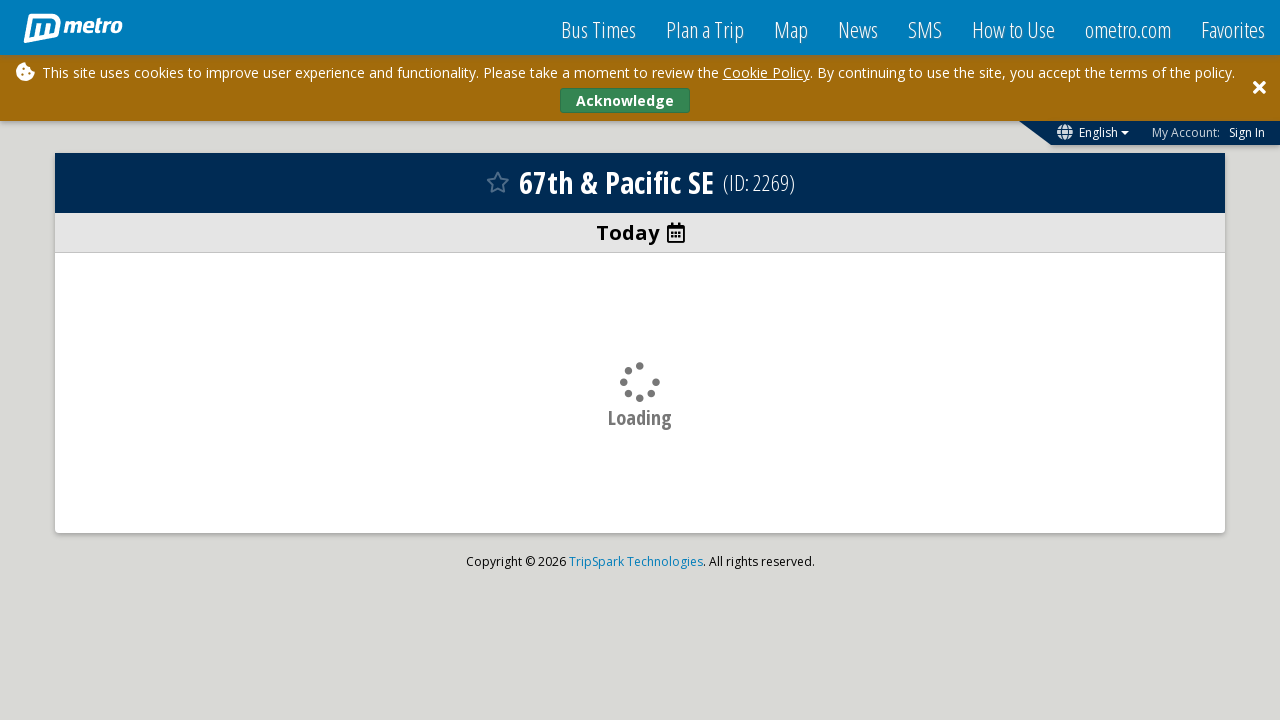

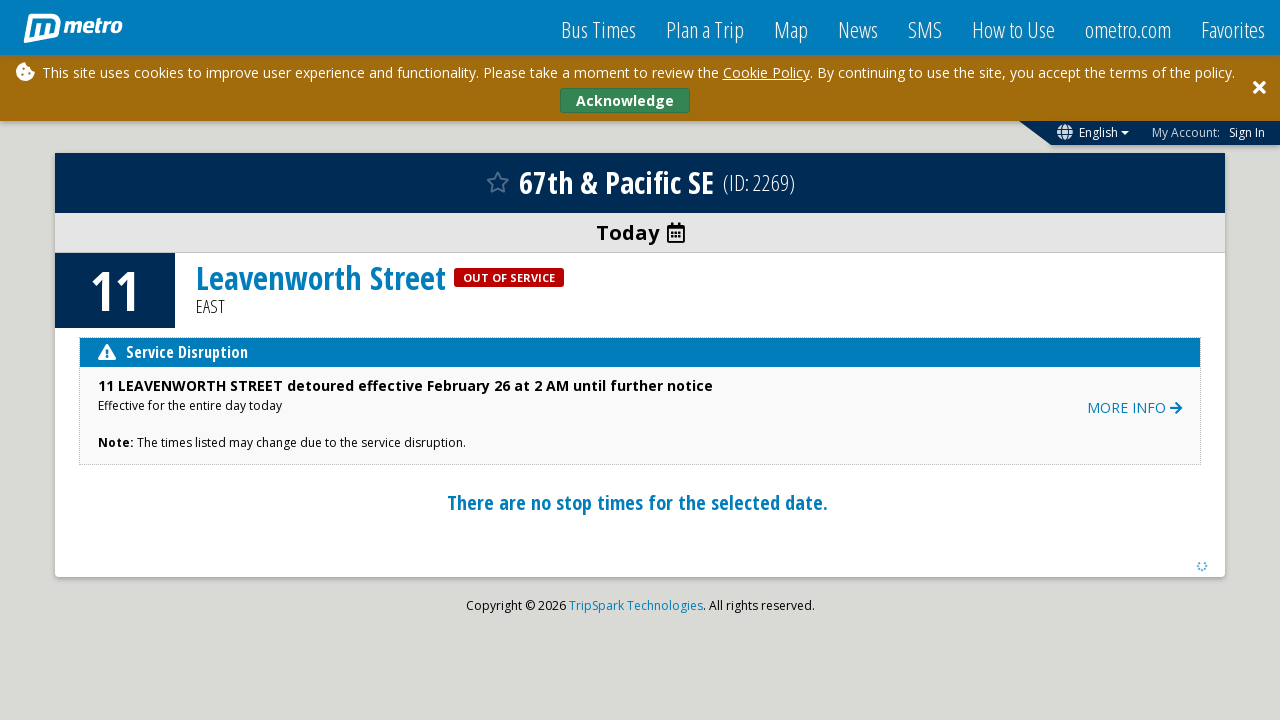